Tests form validation by attempting to submit empty registration form

Starting URL: https://lm.skillbox.cc/qa_tester/module06/register/

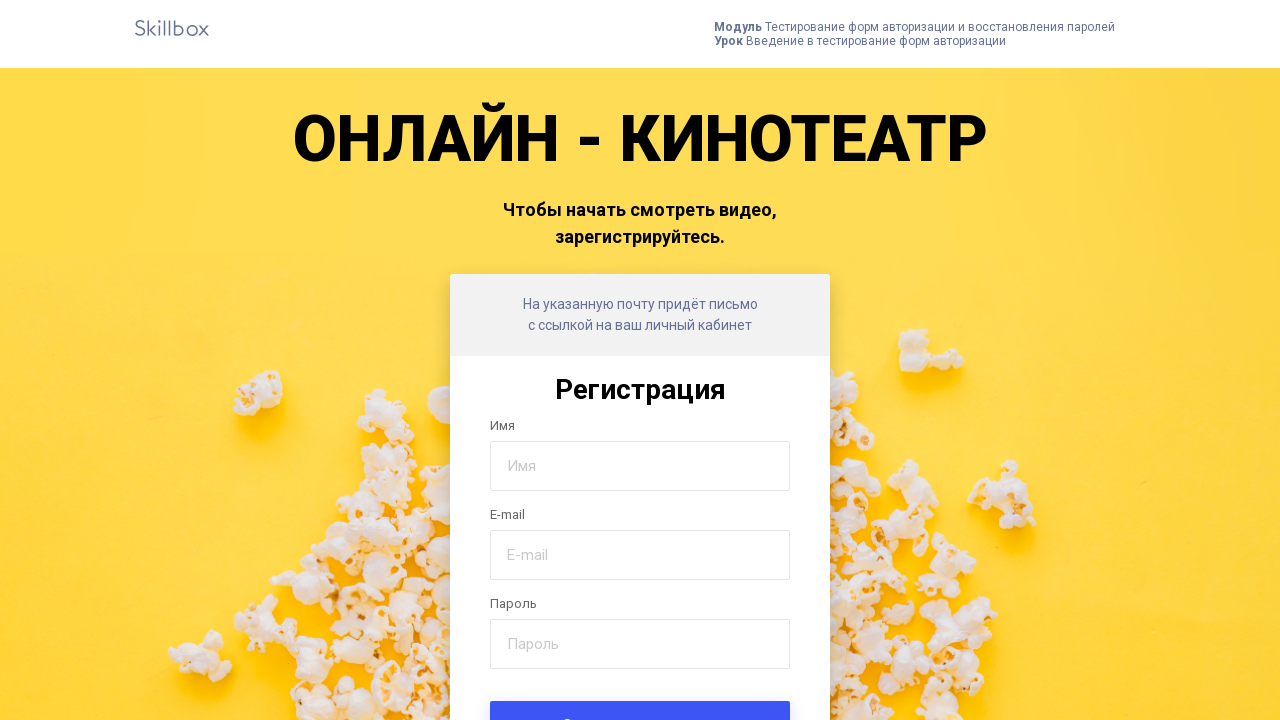

Navigated to registration form page
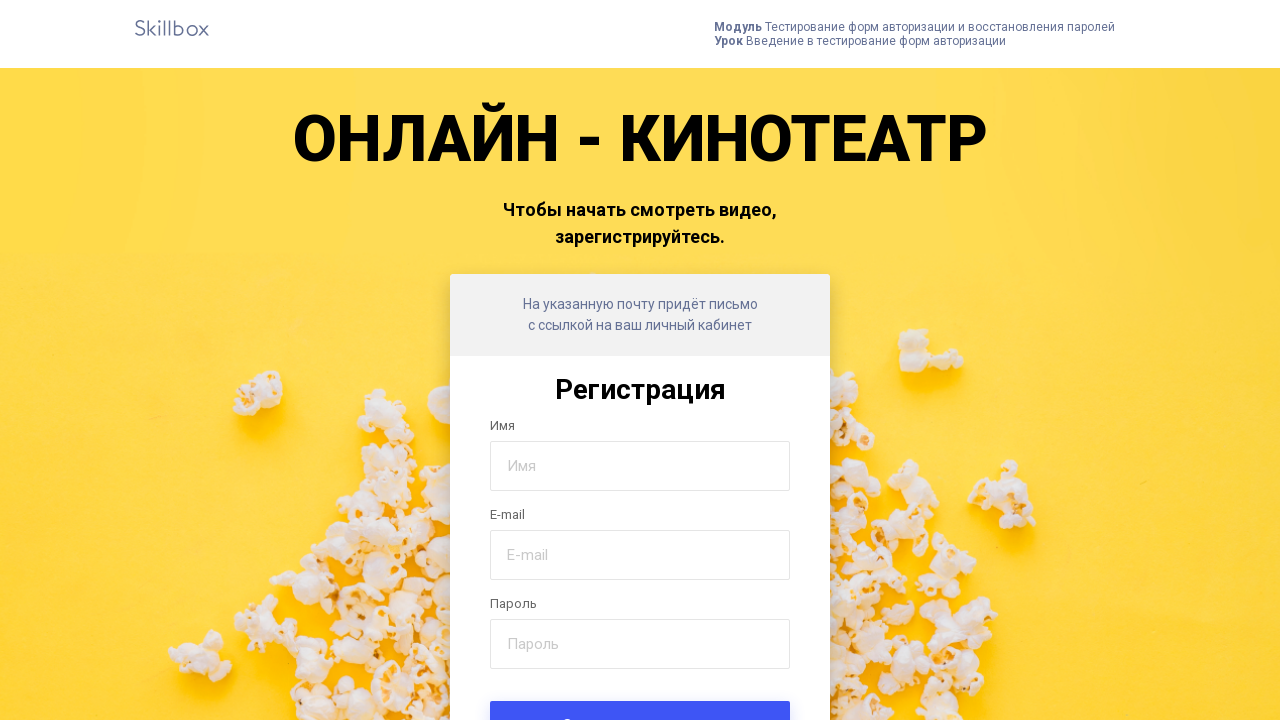

Clicked submit button without filling any form fields at (640, 696) on .form-submit
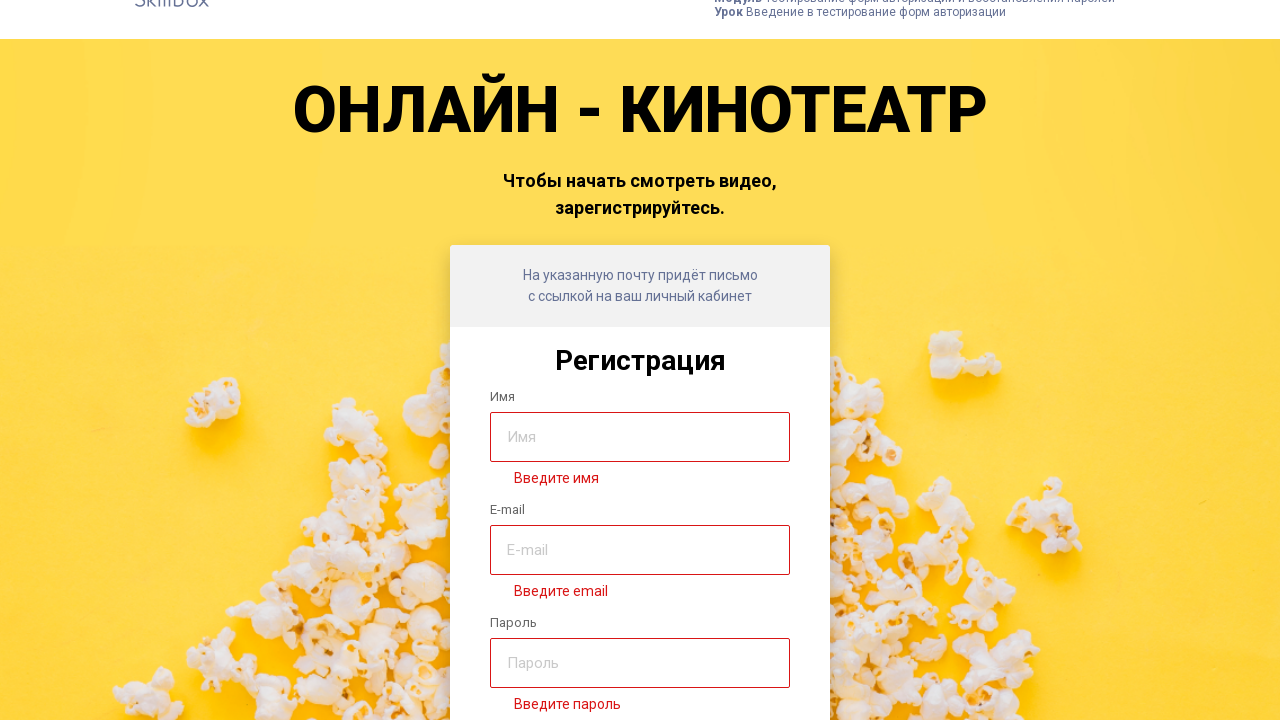

Form validation error message appeared
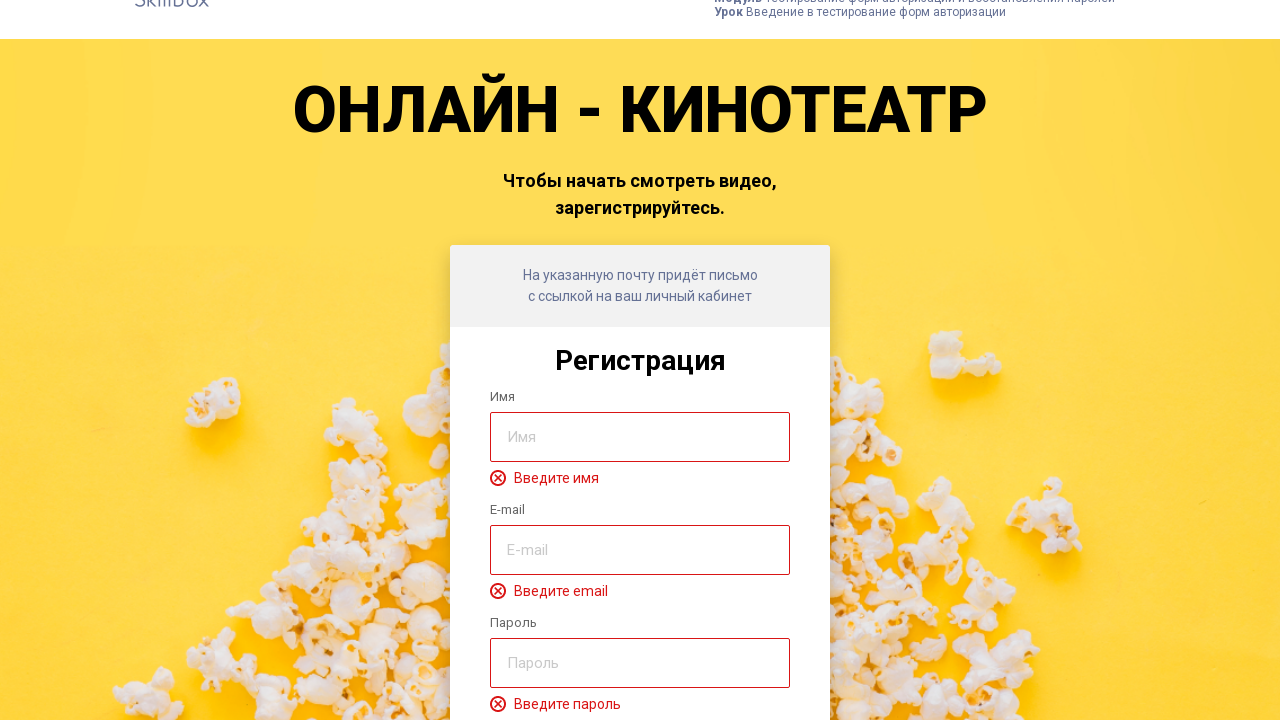

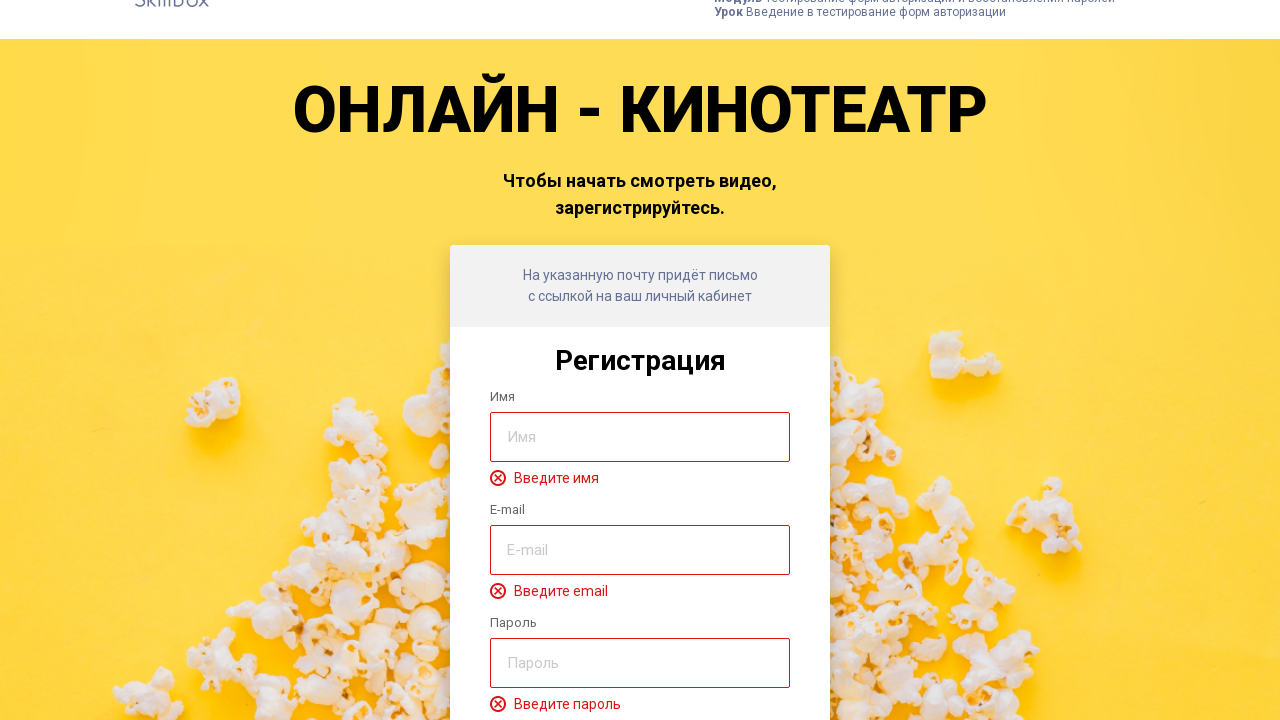